Solves a math problem on a form by calculating a value, filling the answer, selecting checkboxes and radio buttons, then submitting

Starting URL: http://suninjuly.github.io/math.html

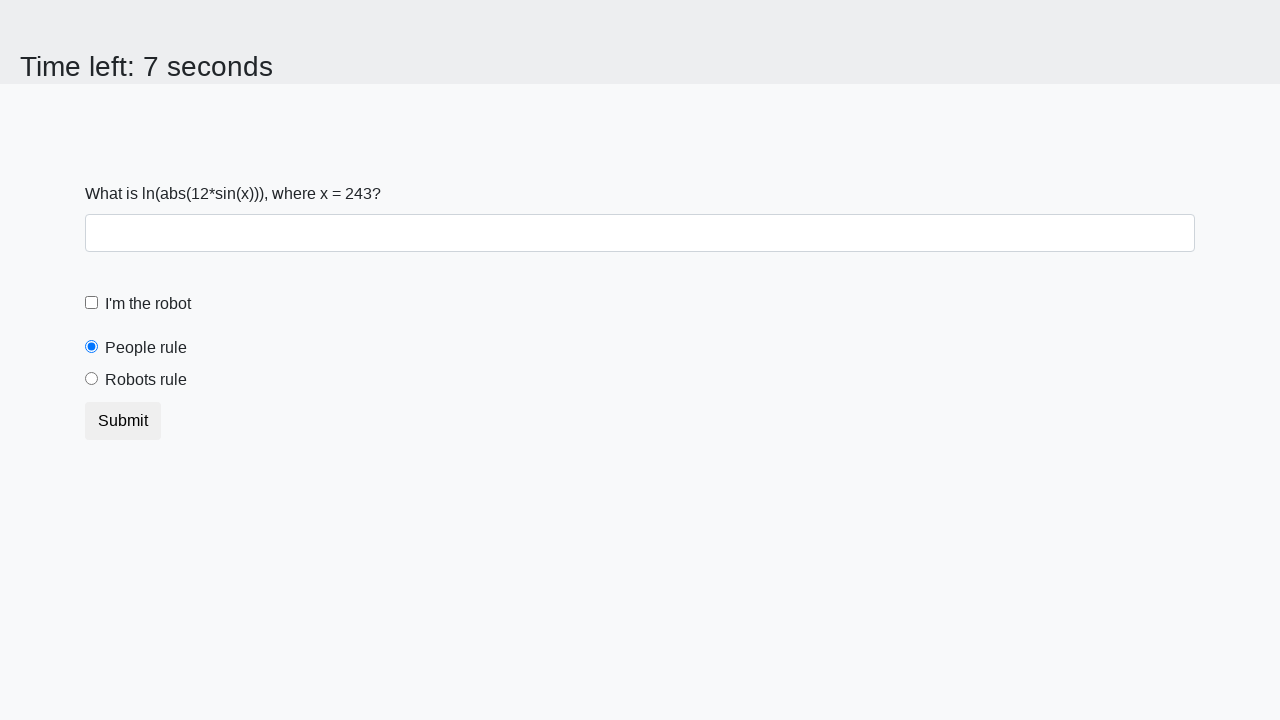

Retrieved the value from the math form
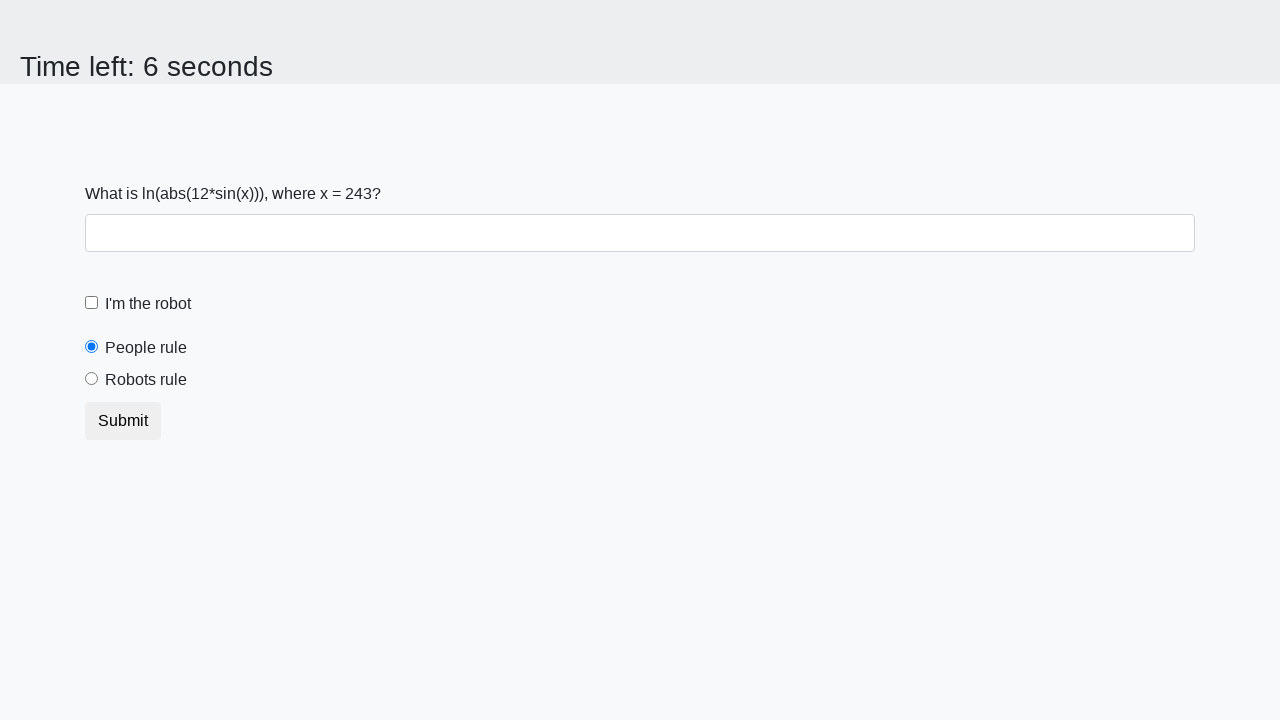

Calculated the answer: 2.3683833378097745
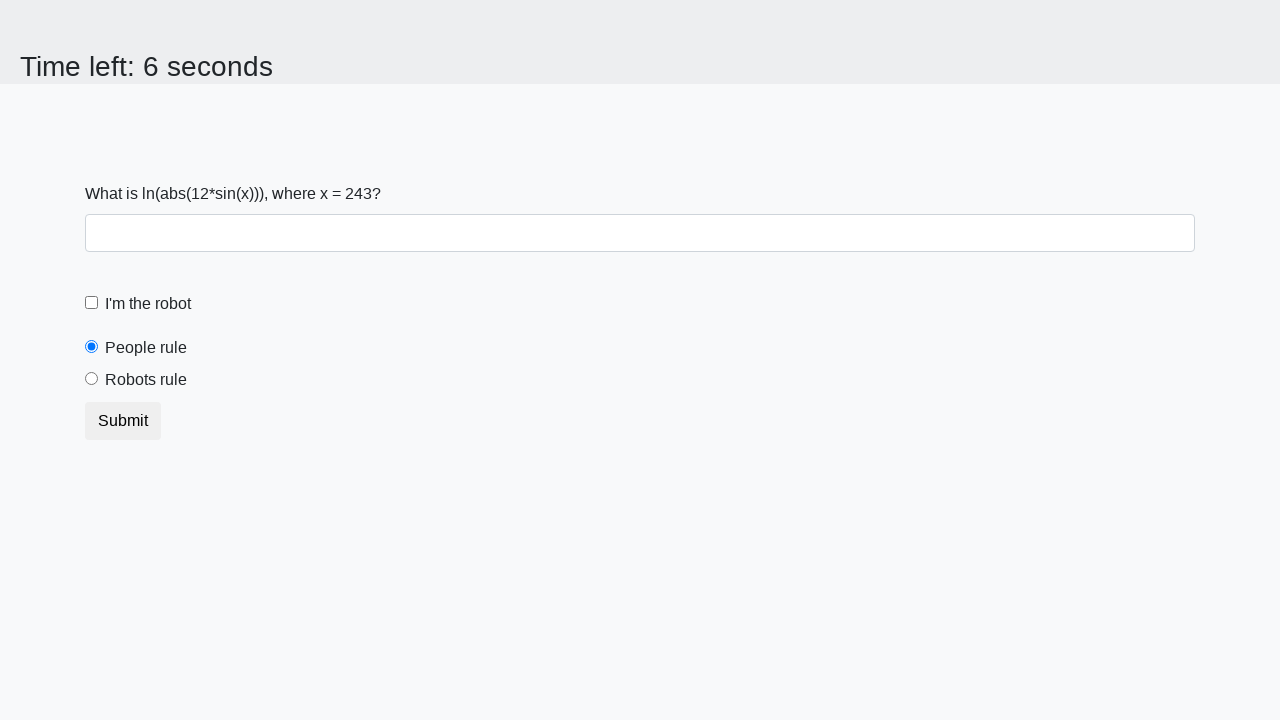

Filled answer field with calculated value: 2.3683833378097745 on #answer
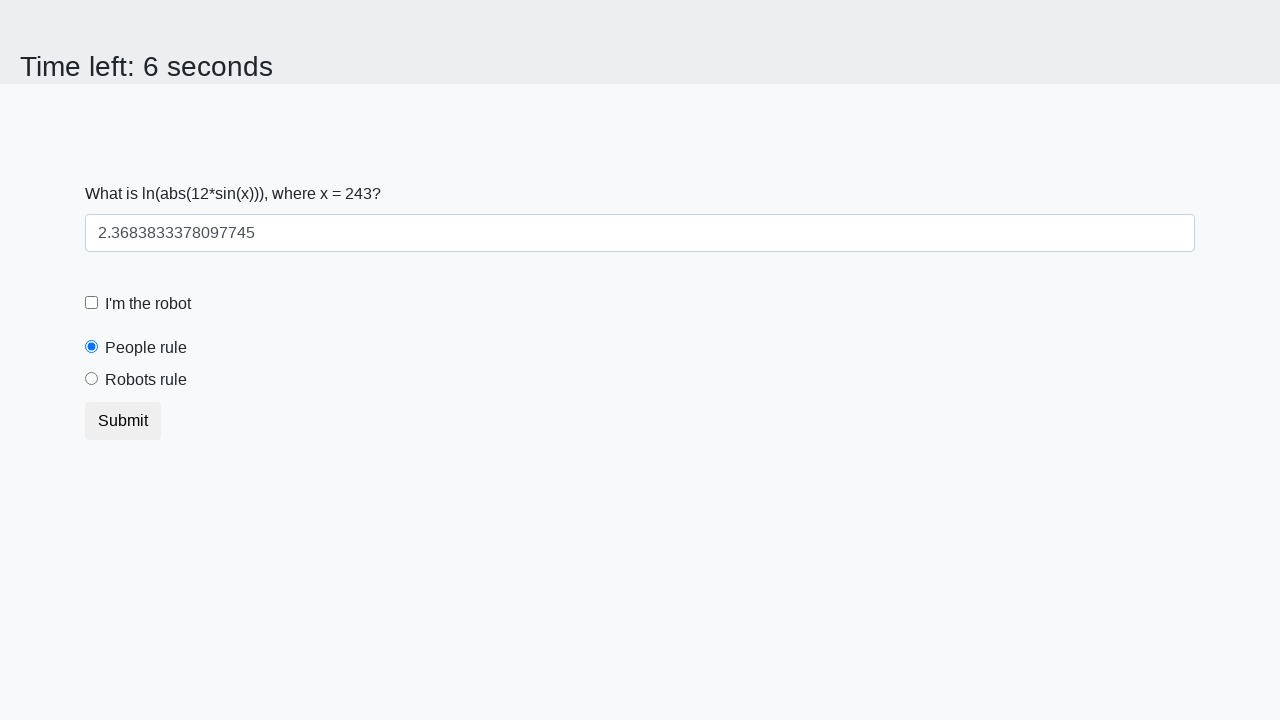

Clicked the robot checkbox at (92, 303) on #robotCheckbox
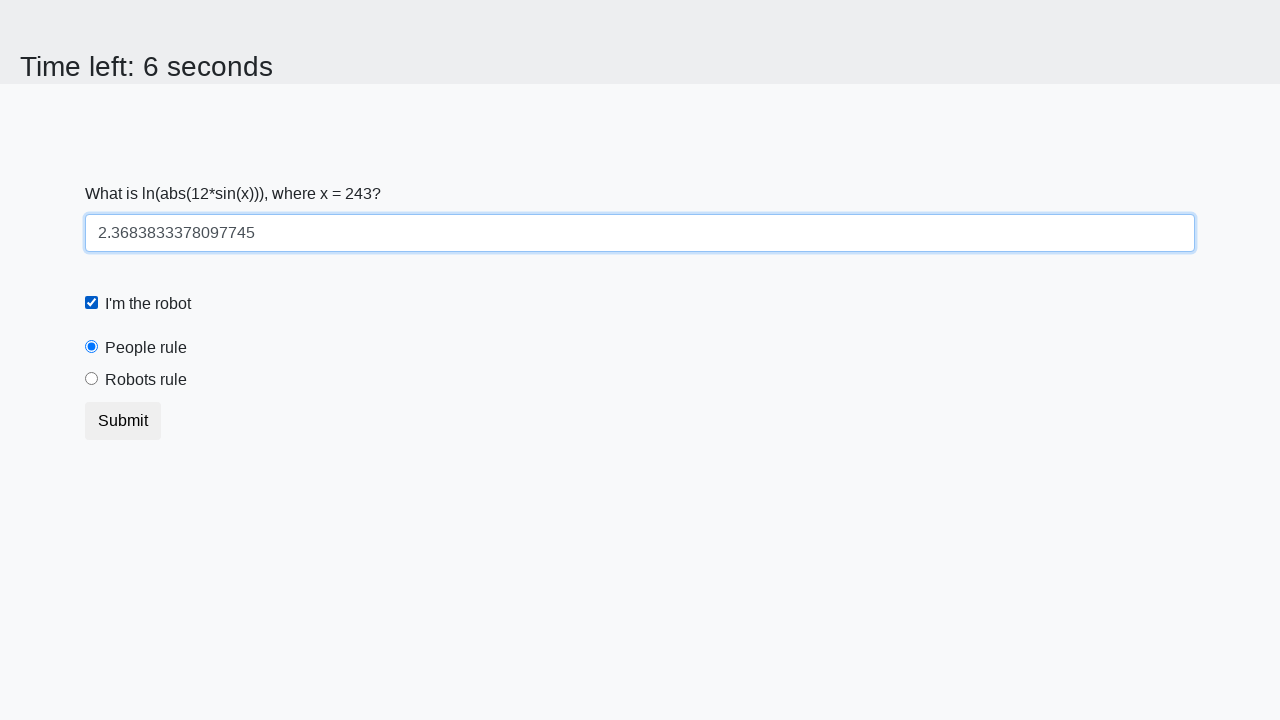

Selected the 'robots rule' radio button at (92, 379) on #robotsRule
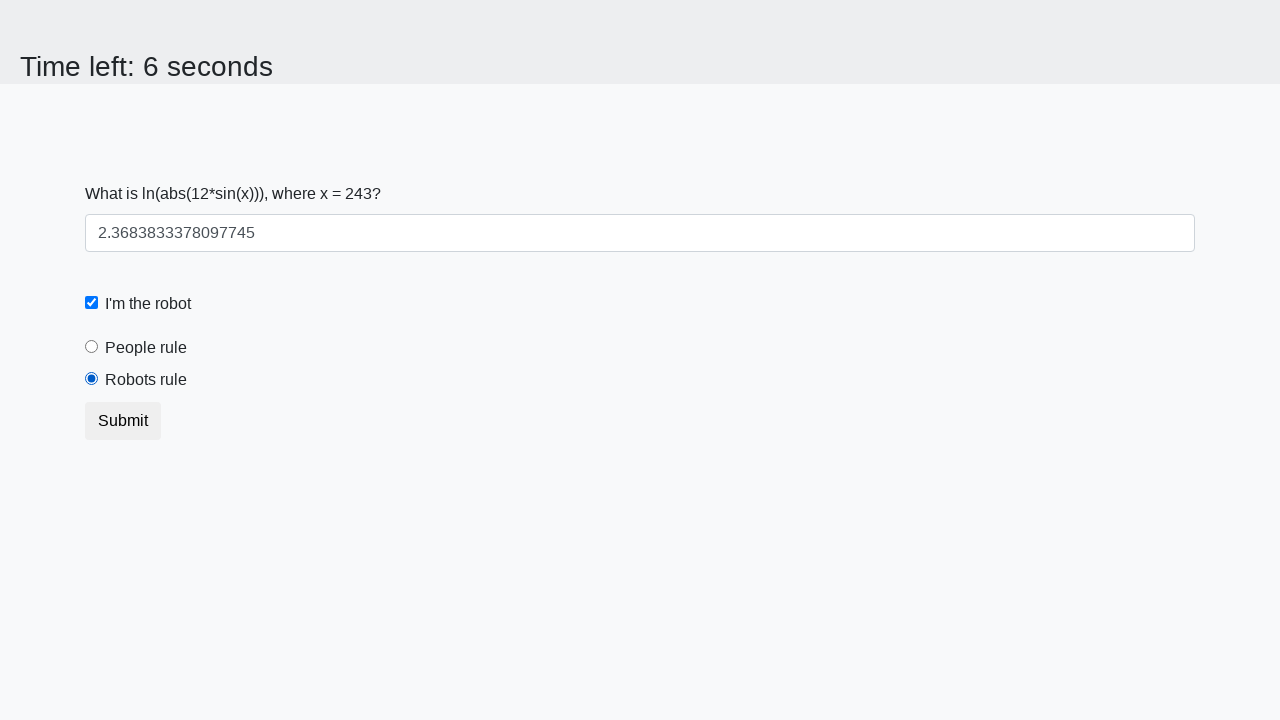

Clicked submit button to submit the form at (123, 421) on [type='submit']
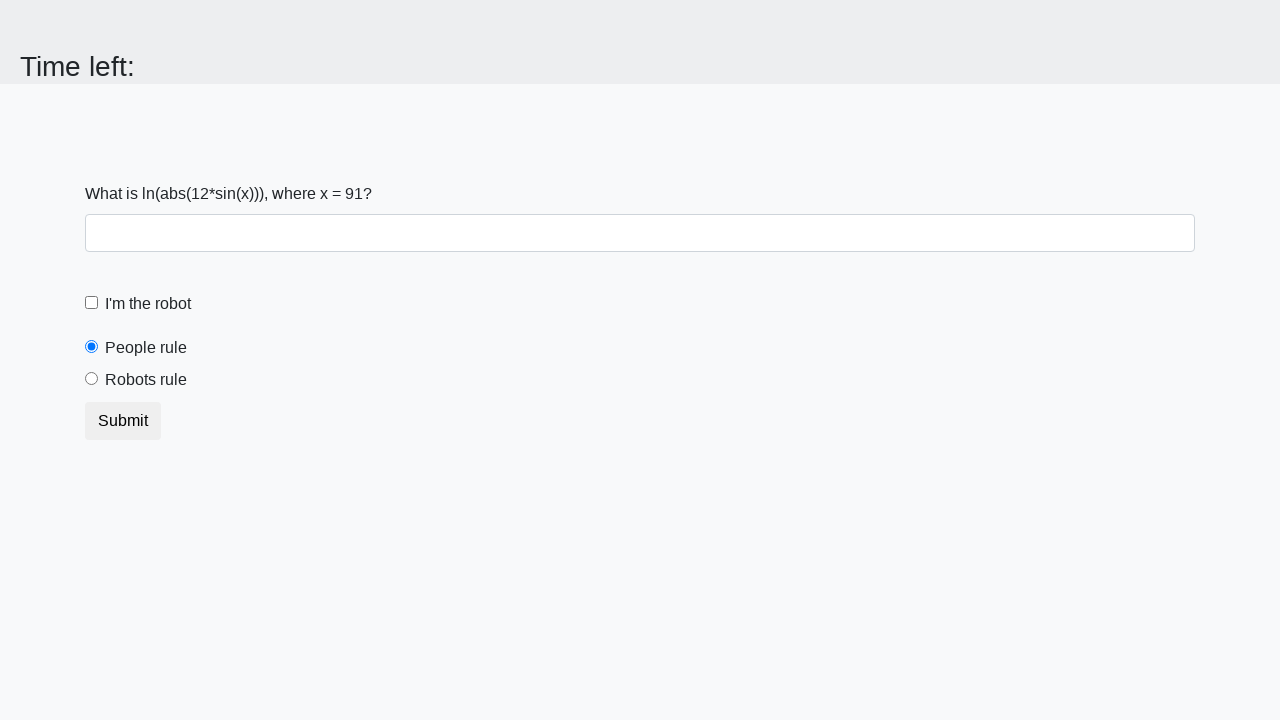

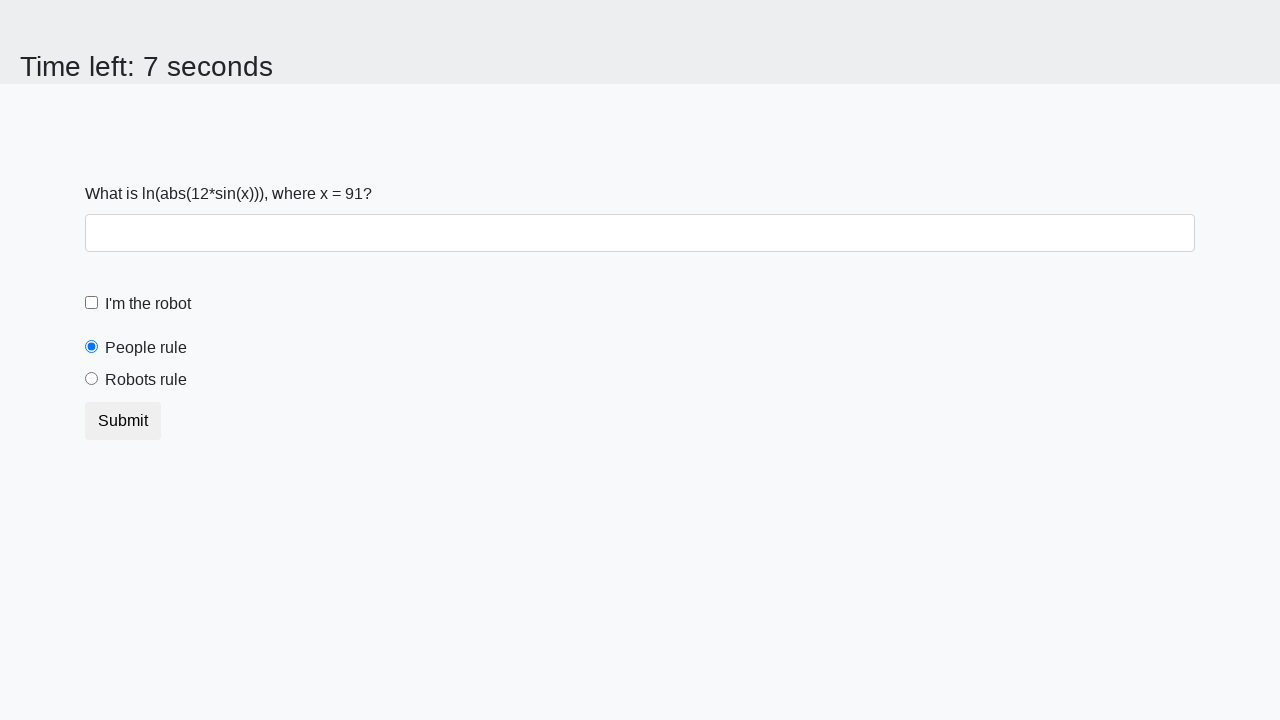